Tests click and drag selection by clicking and holding from first element to tenth element in a selectable list

Starting URL: https://automationfc.github.io/jquery-selectable/

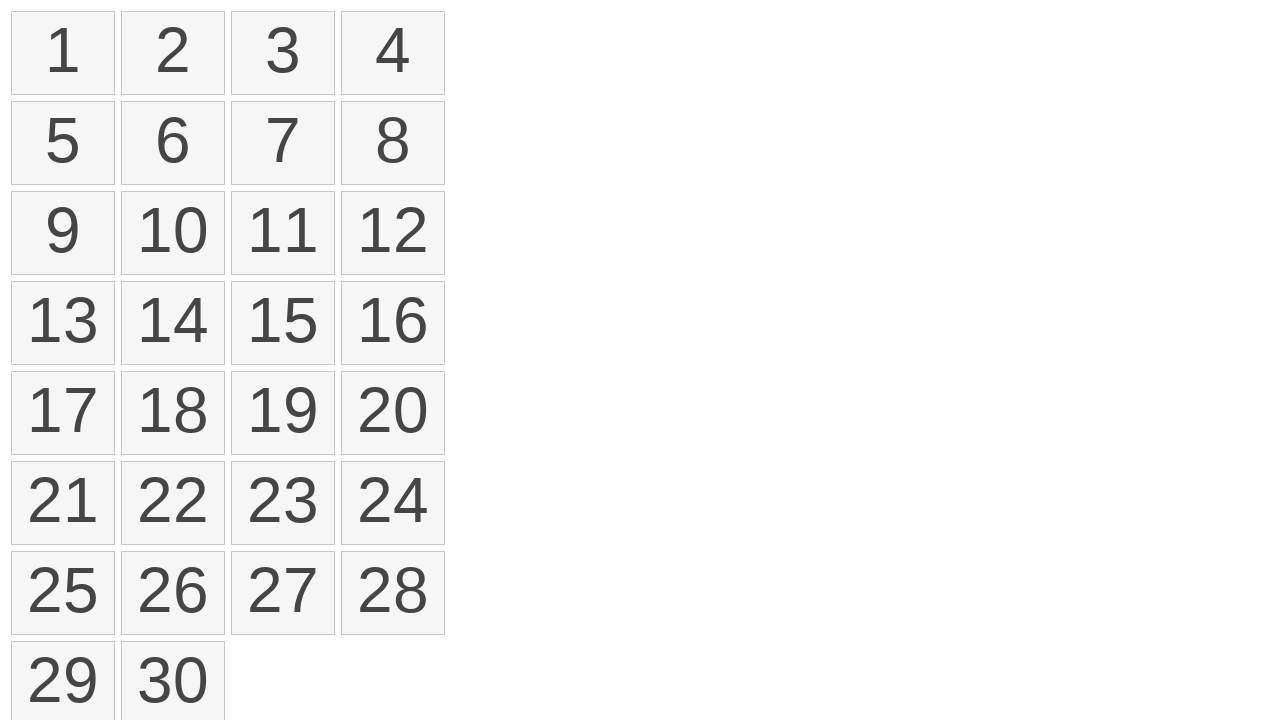

Retrieved all selectable number elements from the list
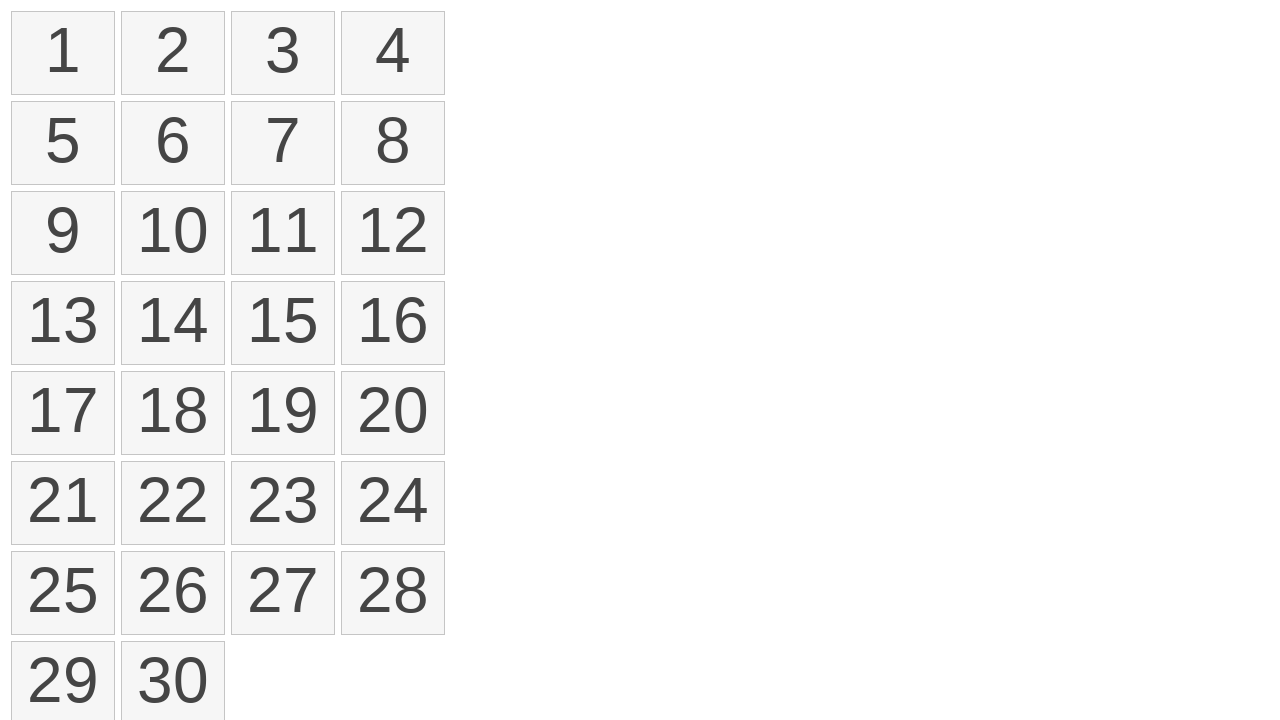

Identified first element in selectable list
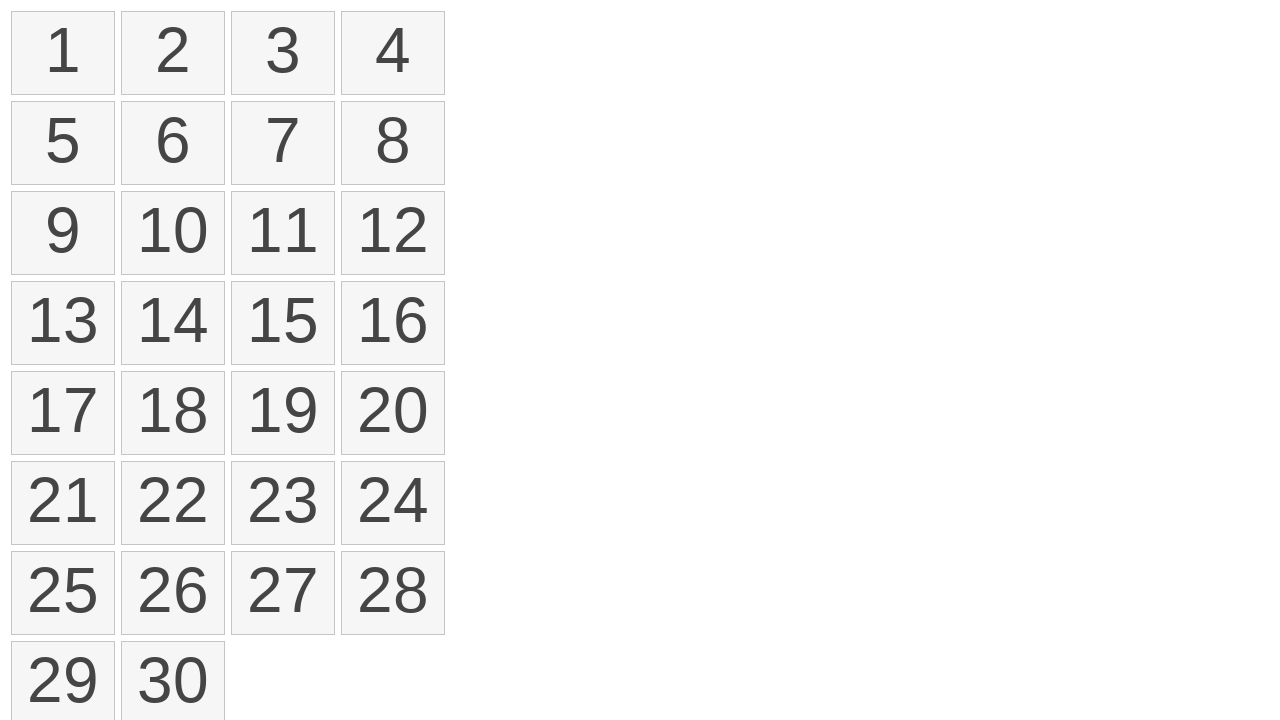

Identified tenth element in selectable list
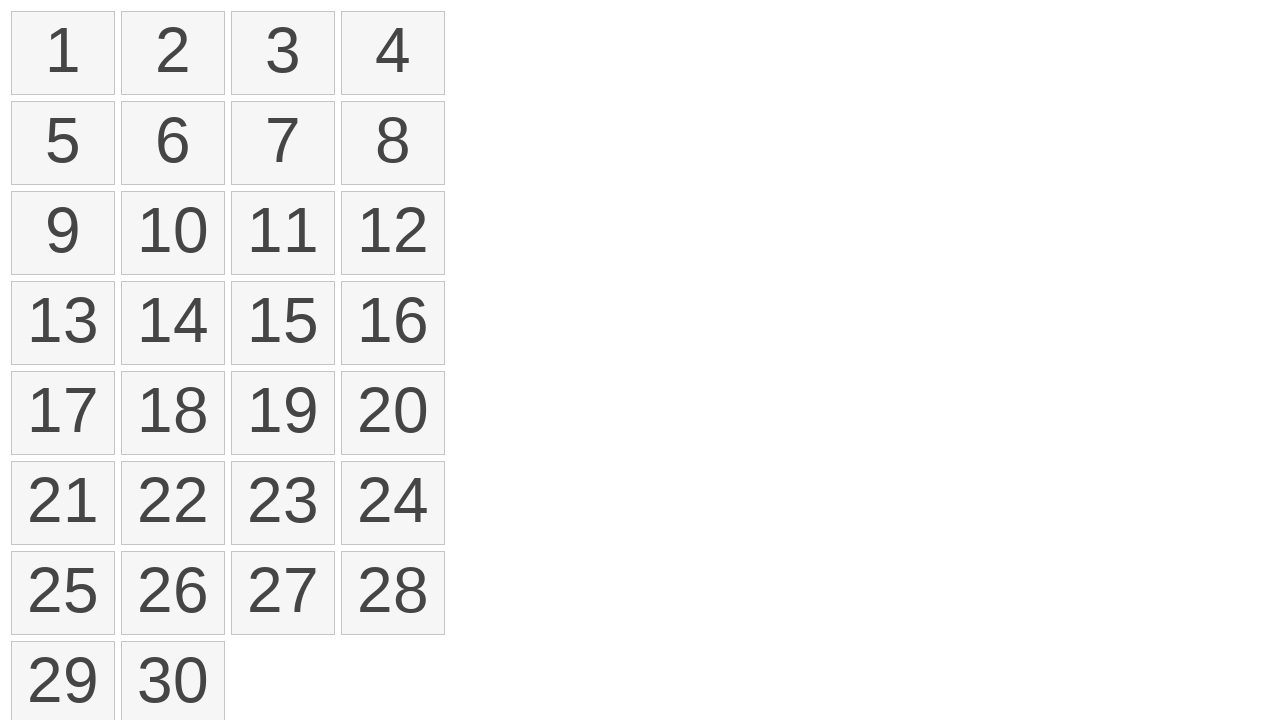

Performed click and drag selection from first to tenth element at (173, 233)
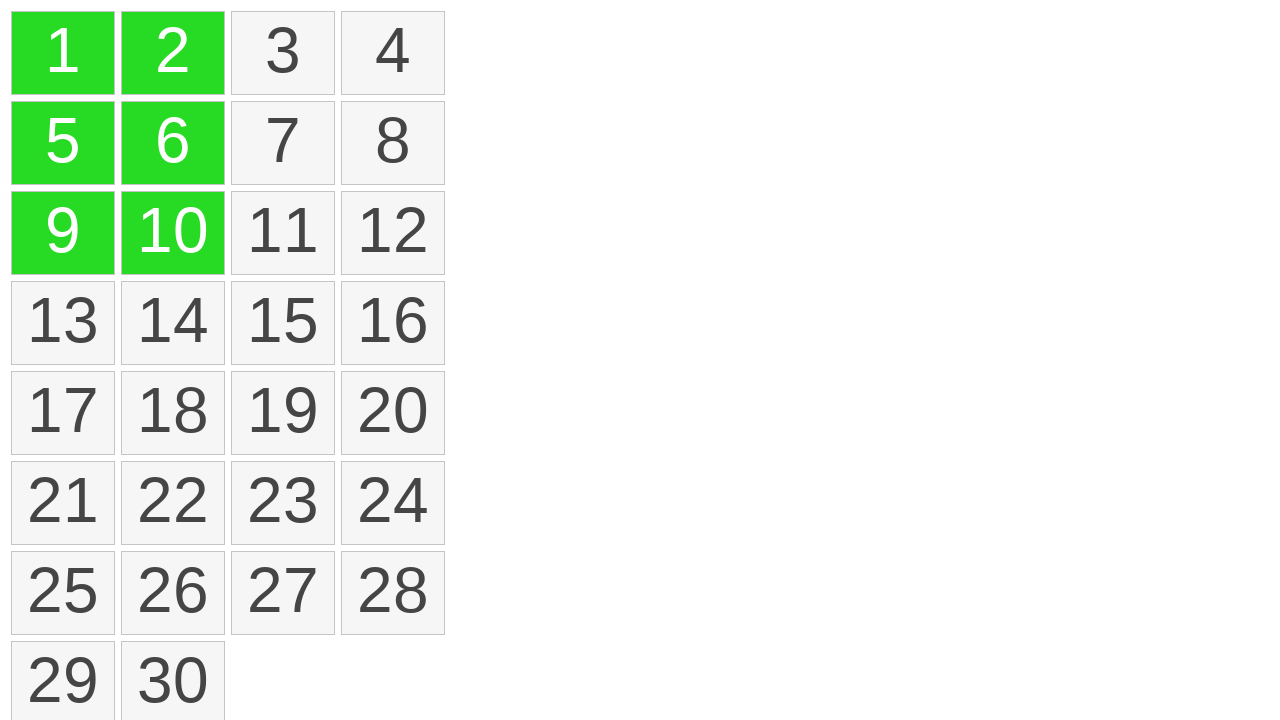

Counted selected elements: 6 found
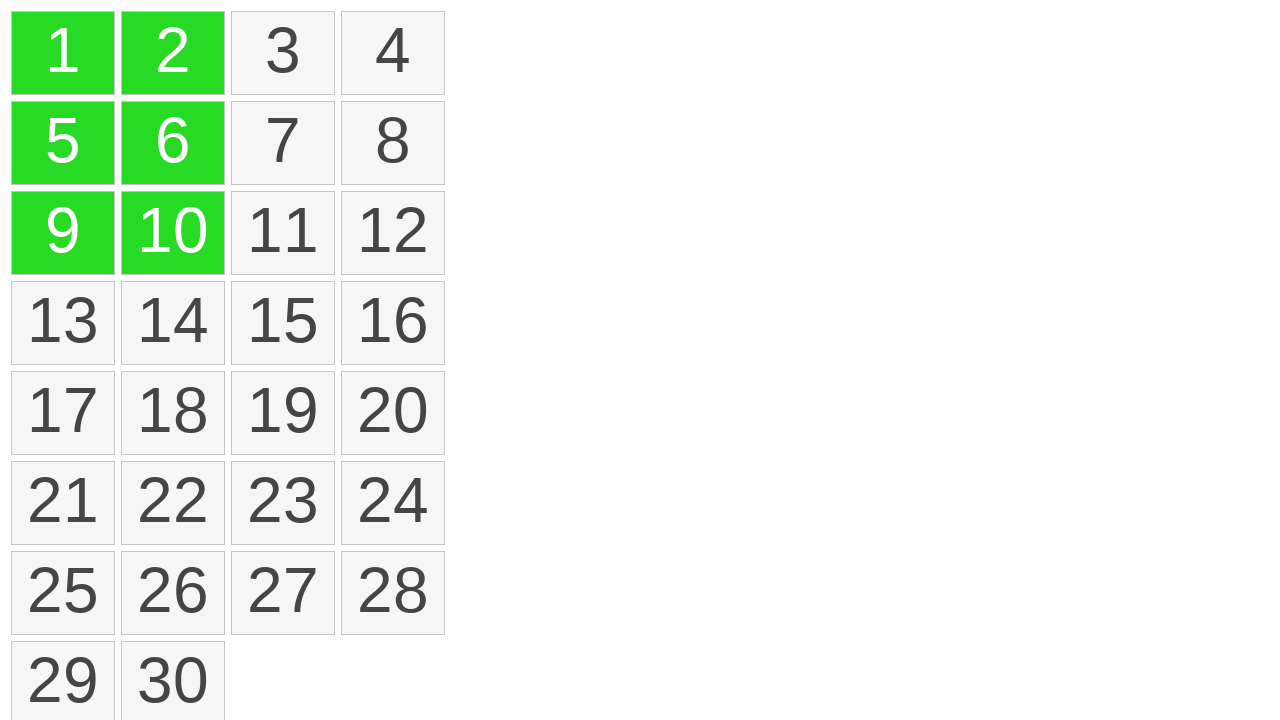

Assertion passed: 6 elements are selected
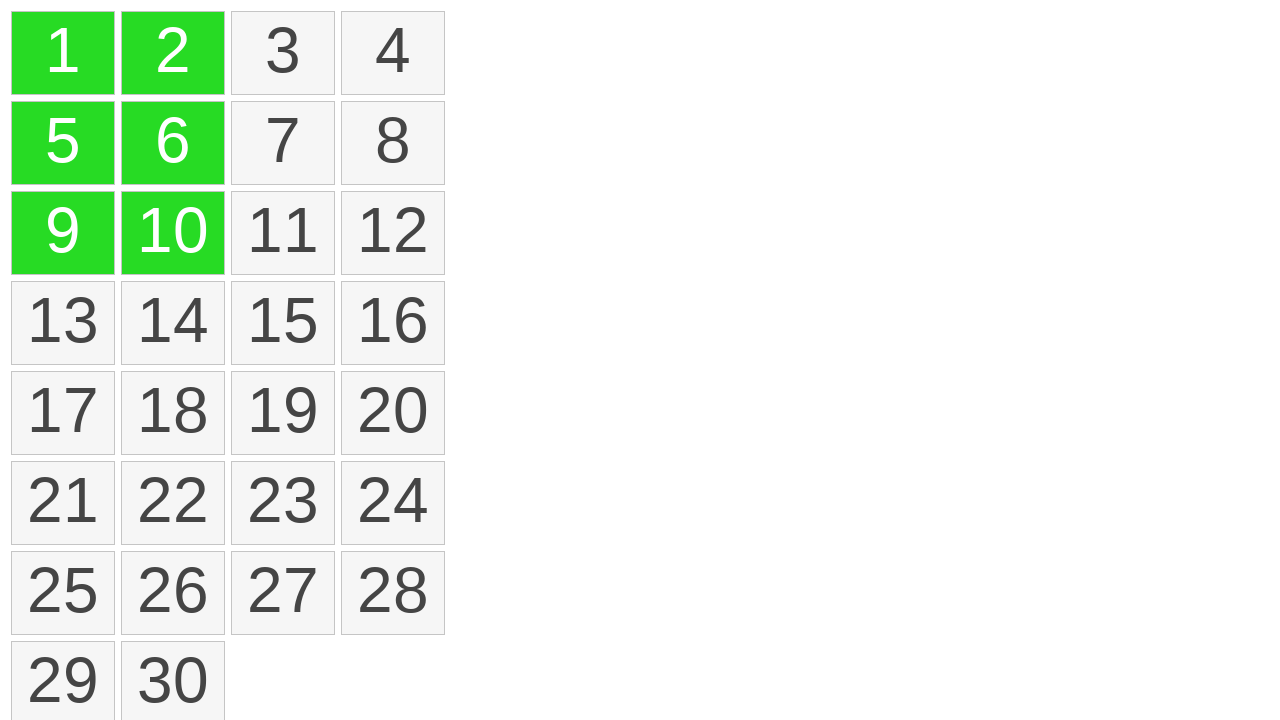

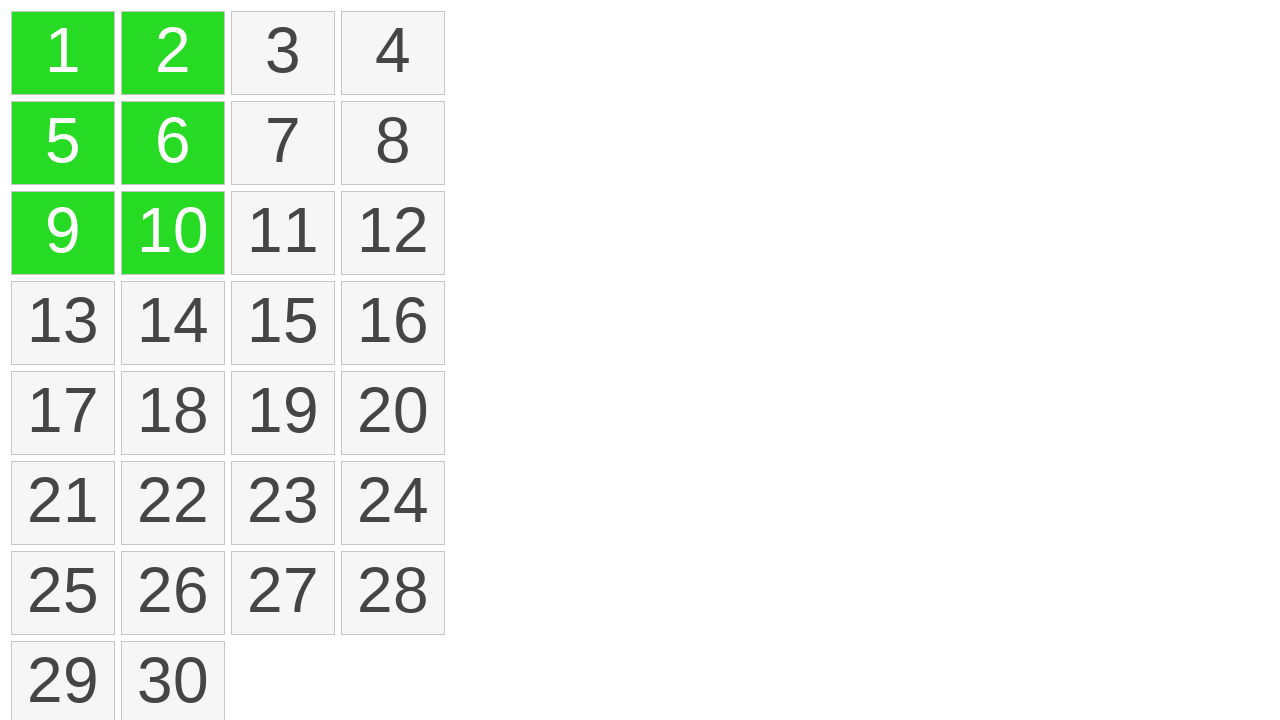